Tests user registration flow by filling out a signup form with randomly generated user details and submitting it

Starting URL: https://selenium-blog.herokuapp.com/signup

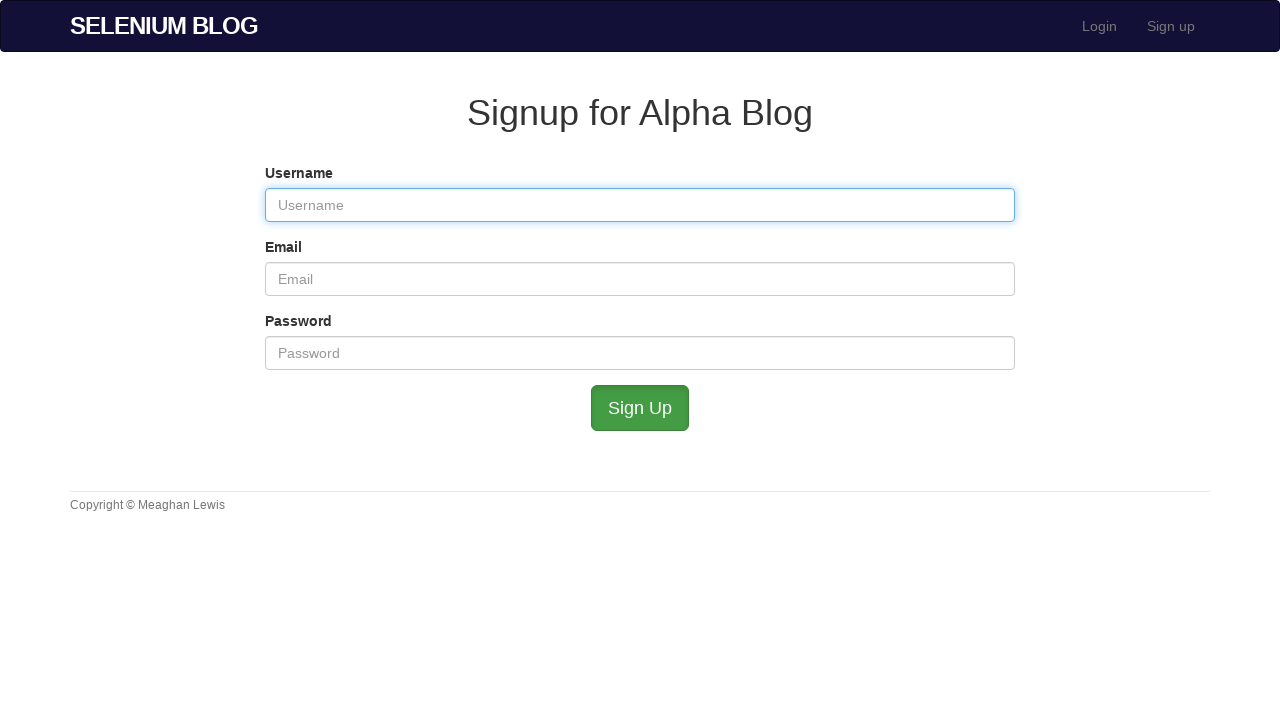

Filled username field with 'azeembaloch5879' on input[id='user_username']
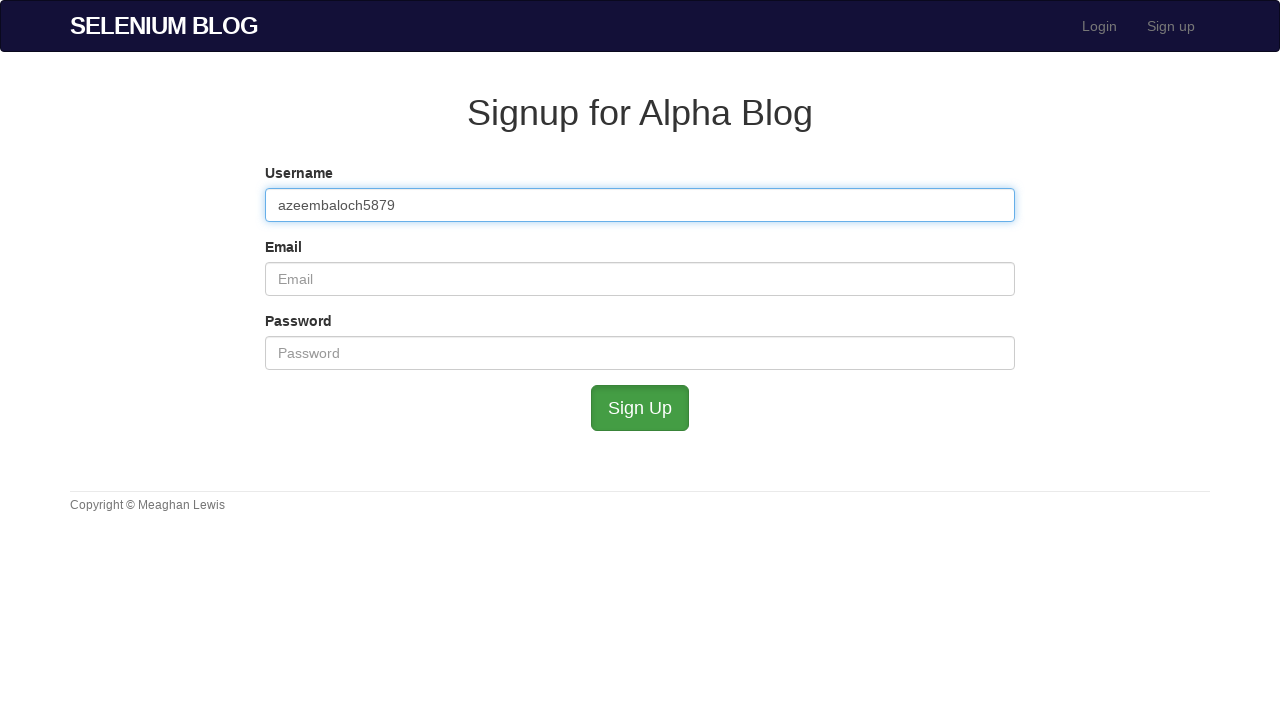

Filled email field with 'azeembaloch5879@test.com' on input[id='user_email']
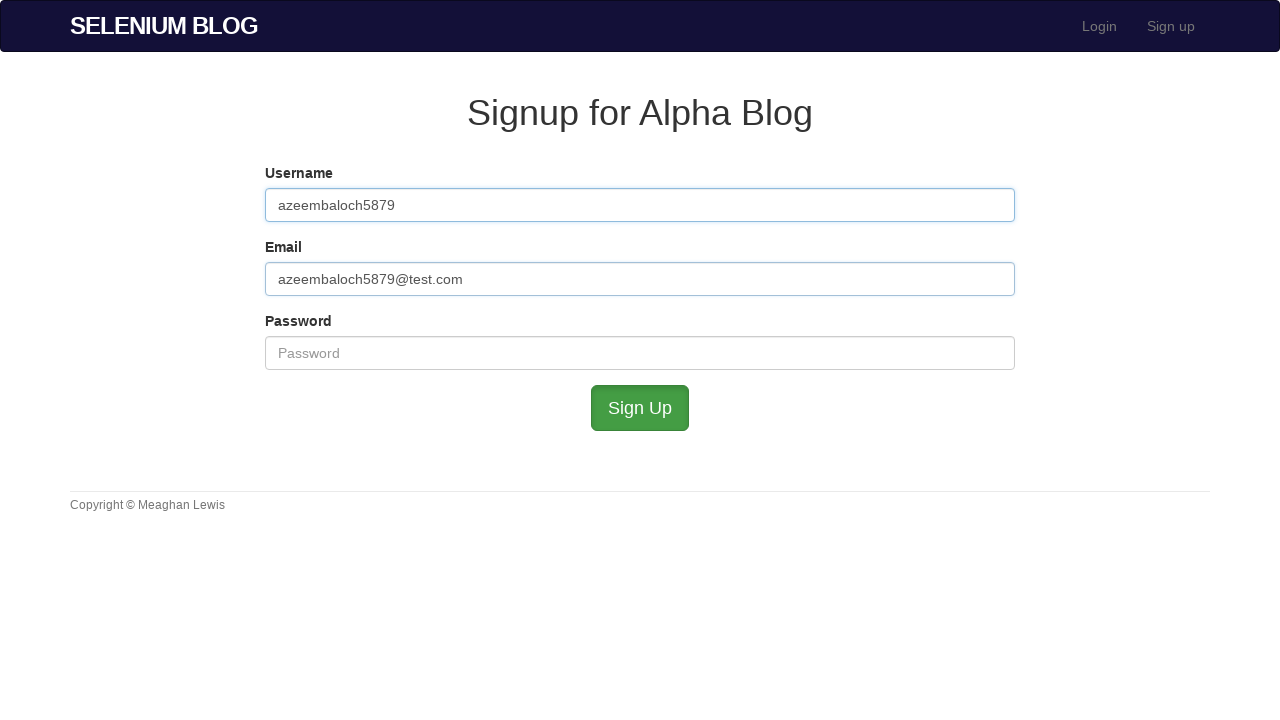

Filled password field with secret password on input[id='user_password']
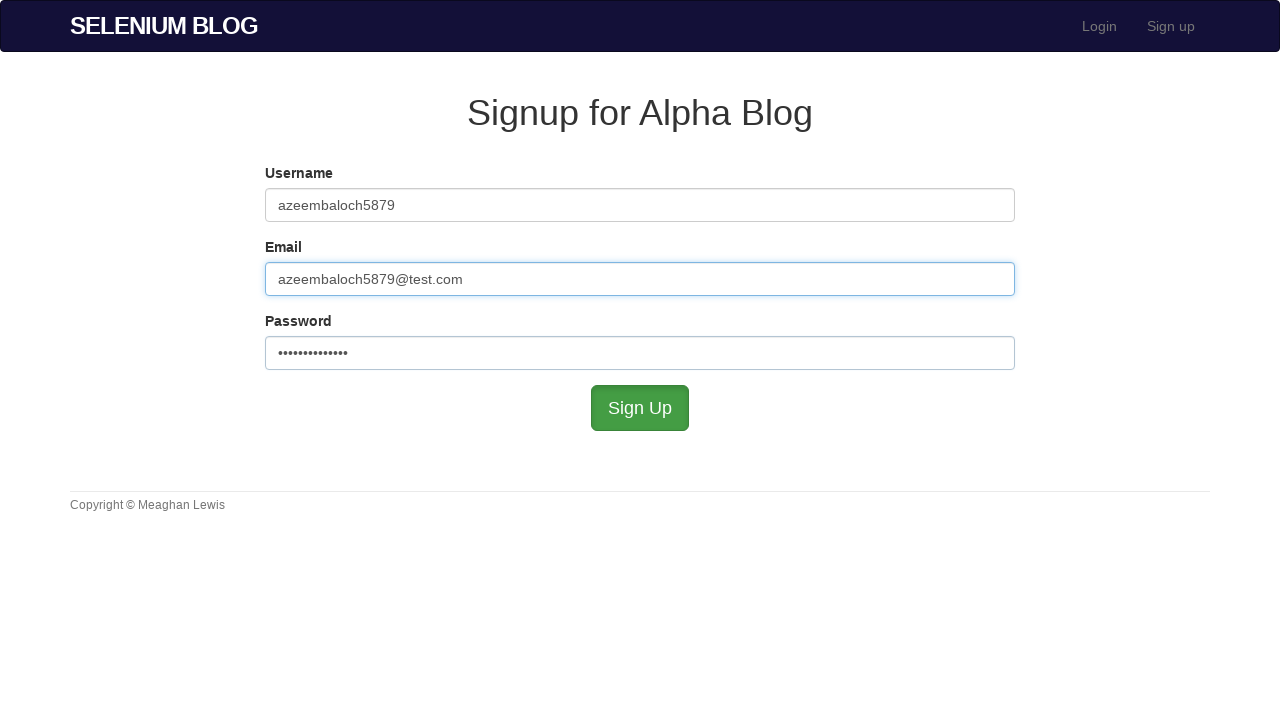

Clicked submit button to register user at (640, 408) on input[name='commit']
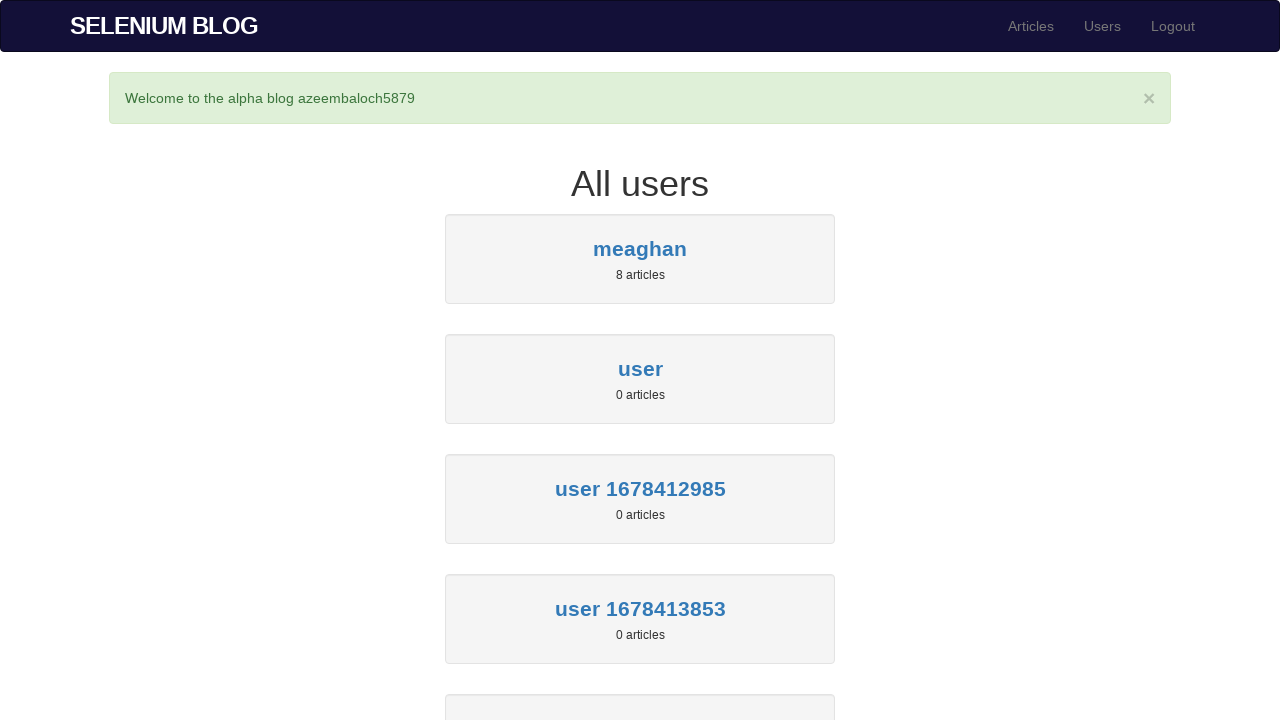

Welcome banner appeared after successful registration
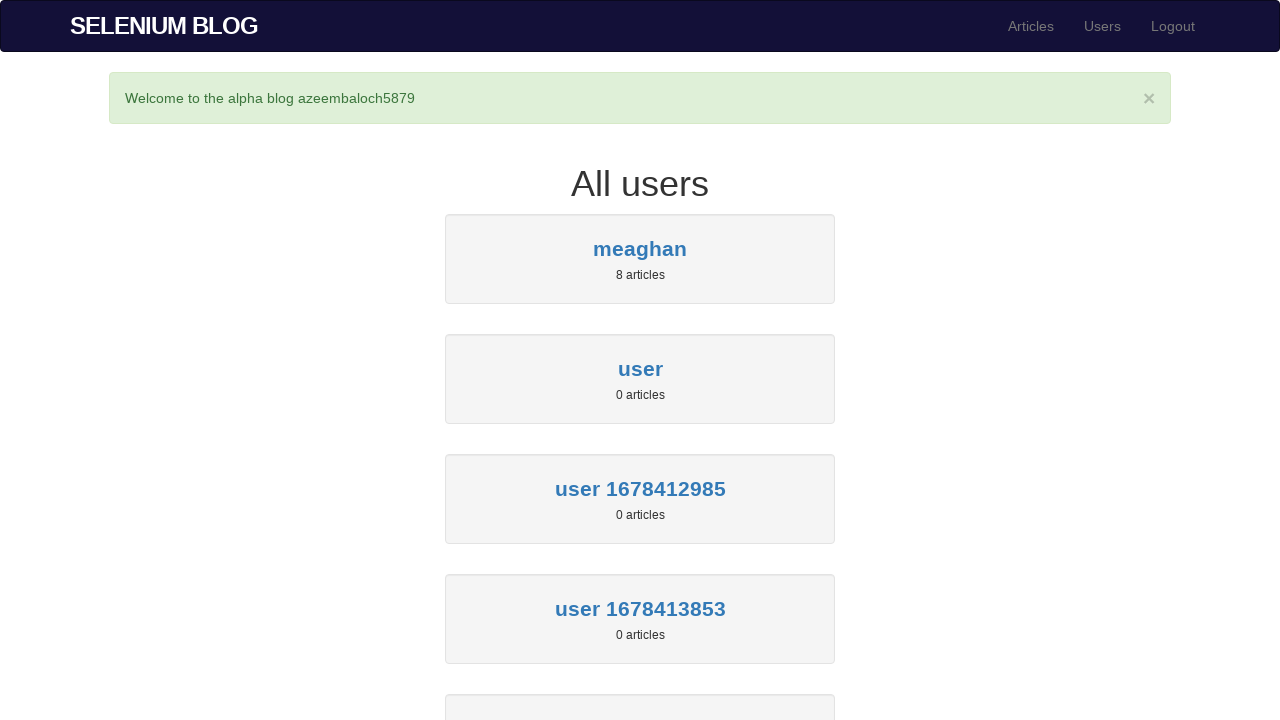

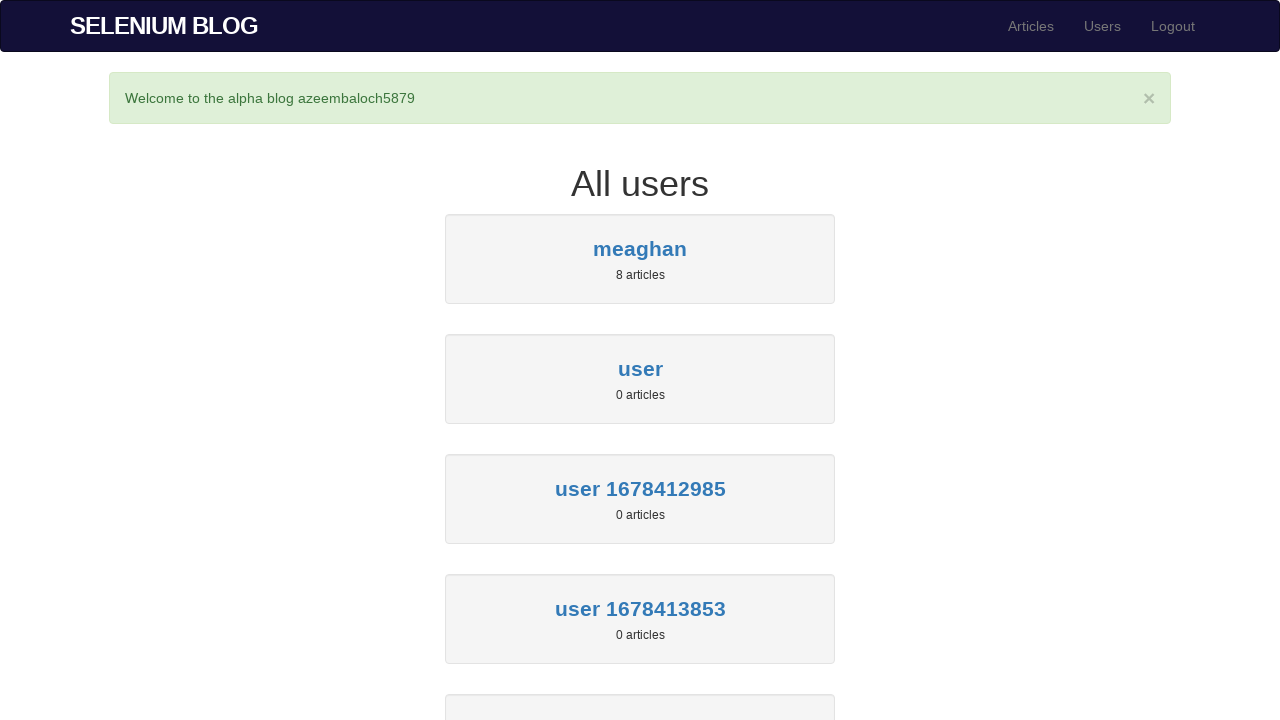